Tests dropdown selection by selecting an option and verifying the value

Starting URL: https://www.selenium.dev/selenium/web/web-form.html

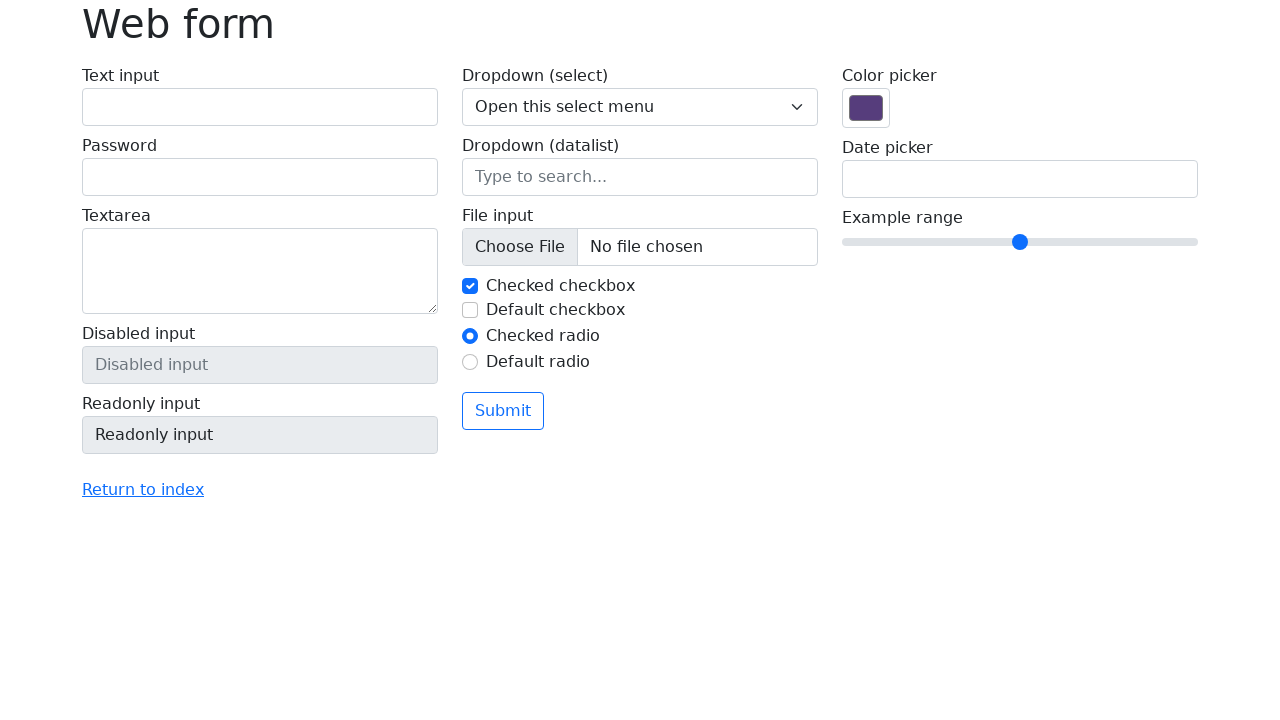

Selected 'Three' from the dropdown on [name="my-select"]
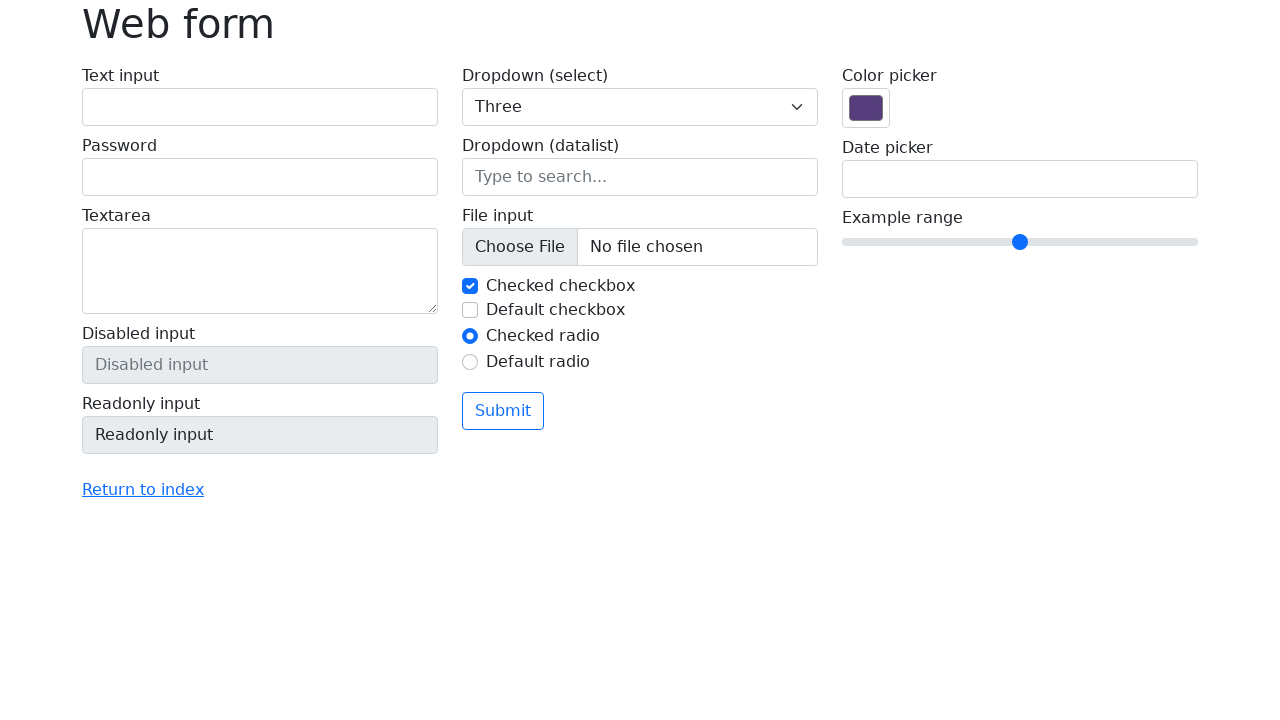

Verified dropdown value is '3'
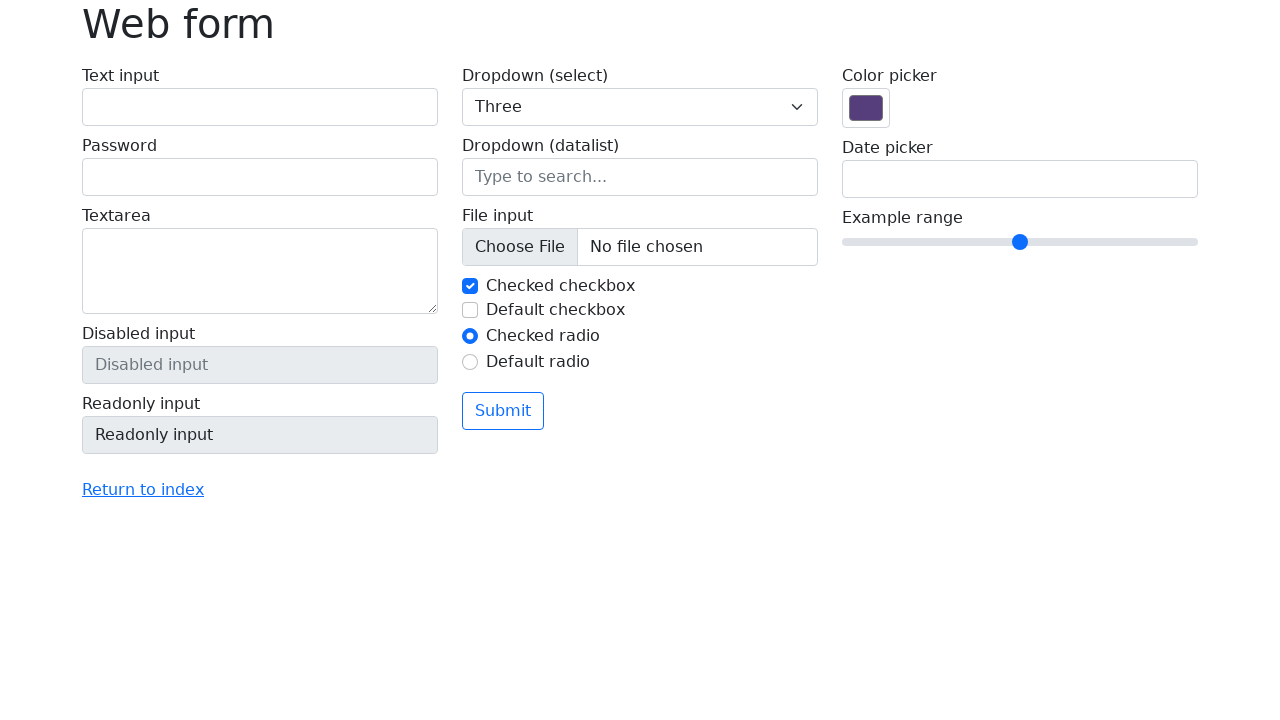

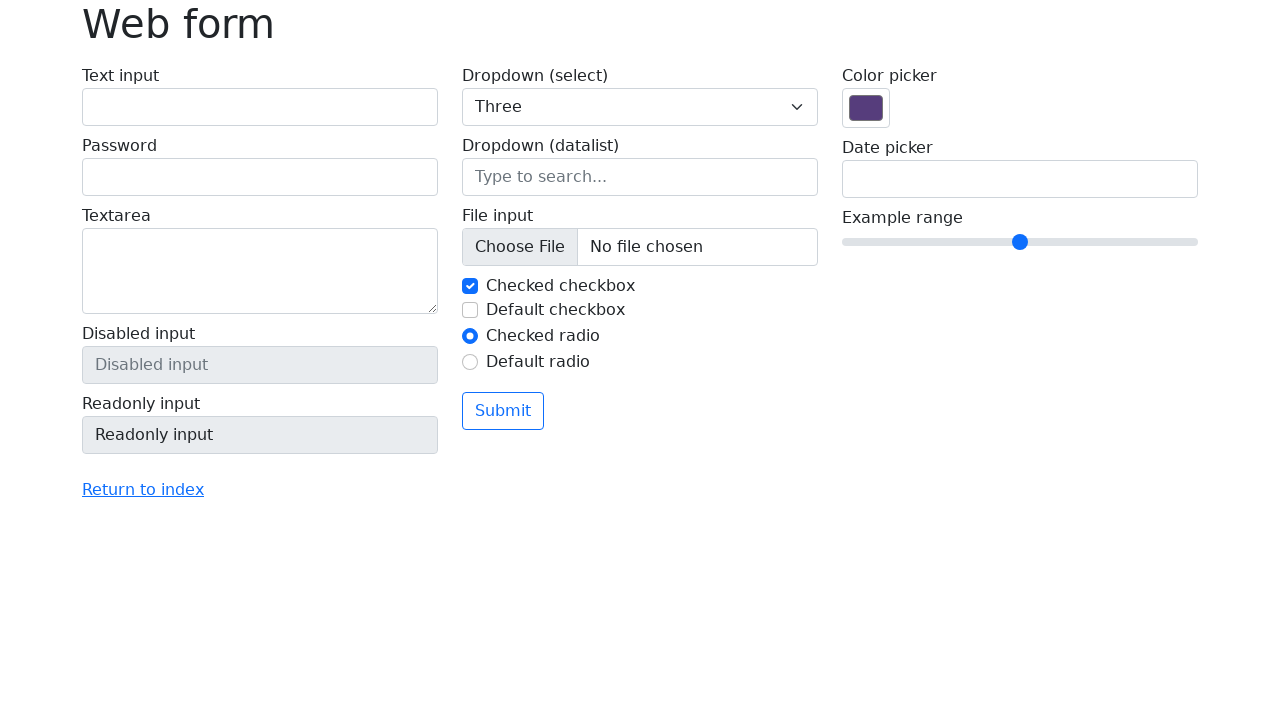